Tests opening a popup window by clicking a link on the page, then waits for the popup to appear before closing

Starting URL: http://omayo.blogspot.com/

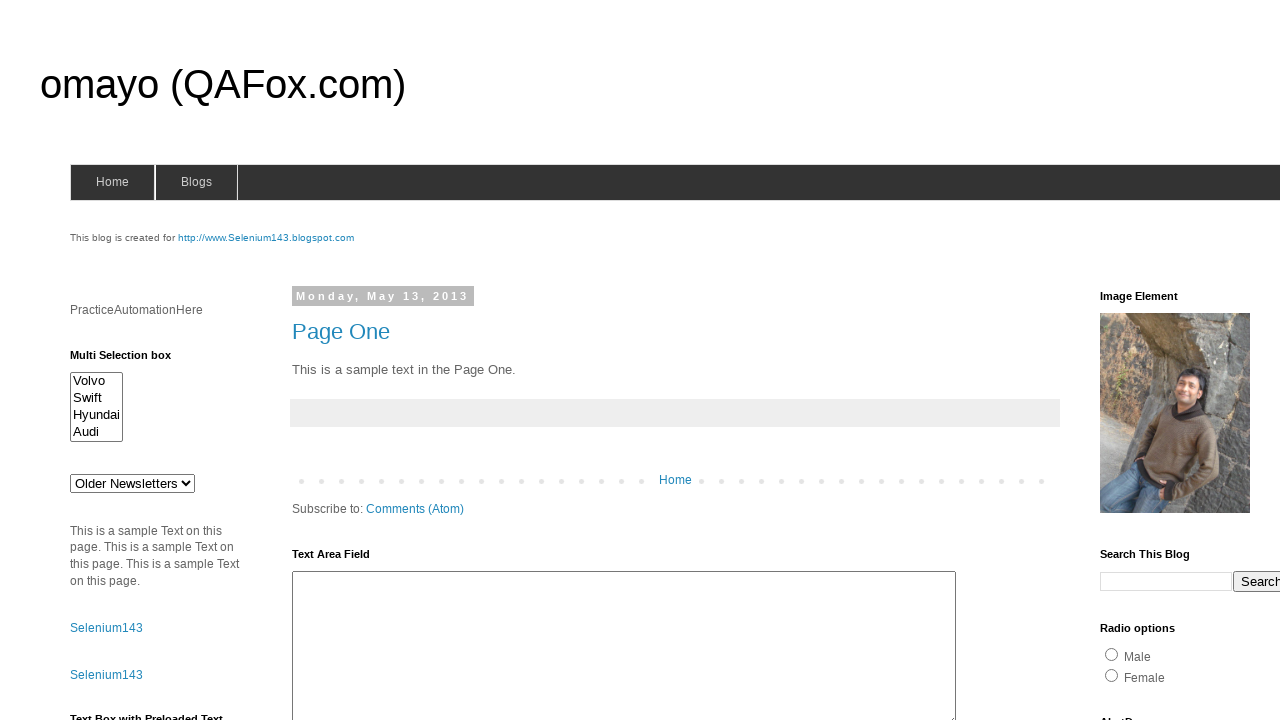

Clicked link to open a popup window at (132, 360) on text=Open a popup window
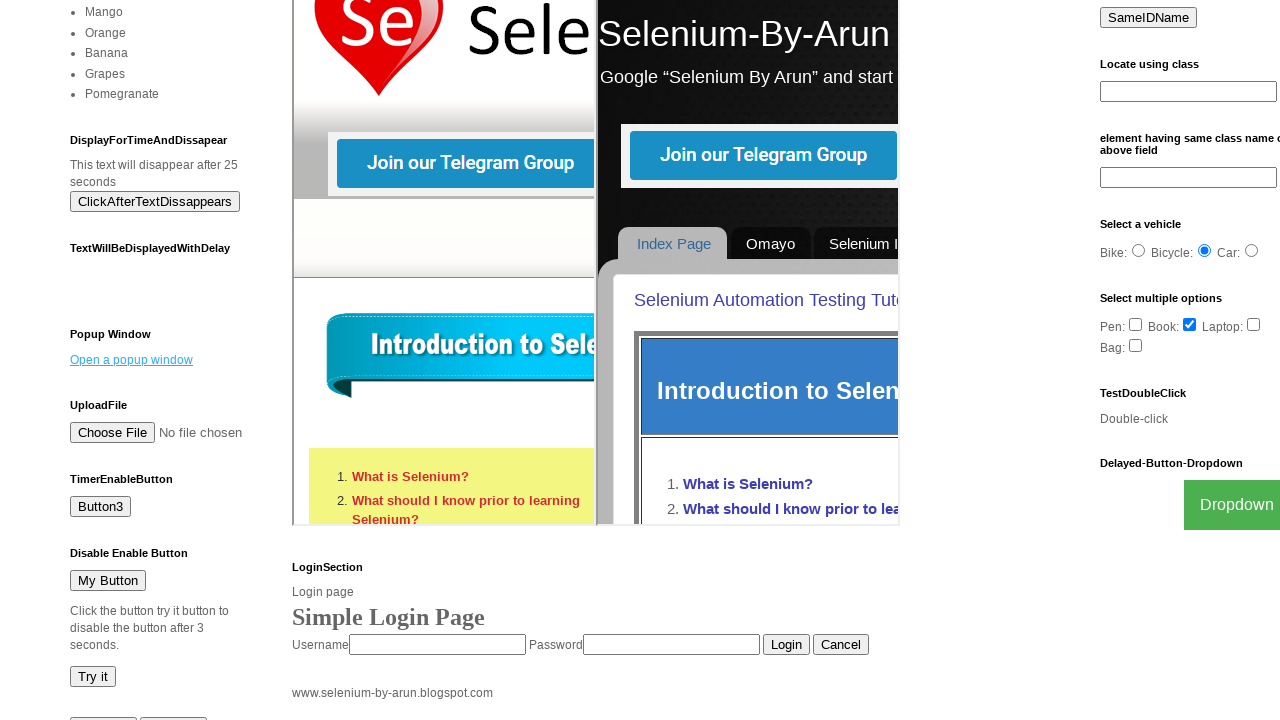

Waited 2 seconds for popup to appear
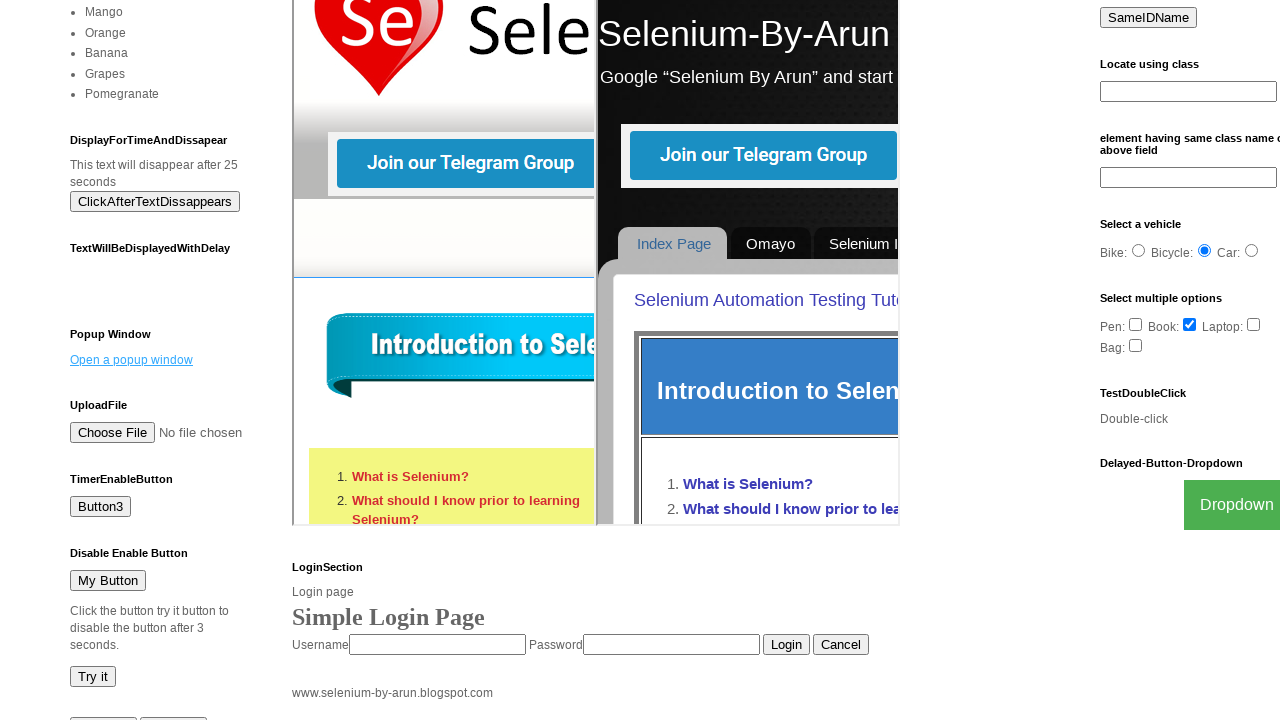

Retrieved all pages in context, total pages: 2
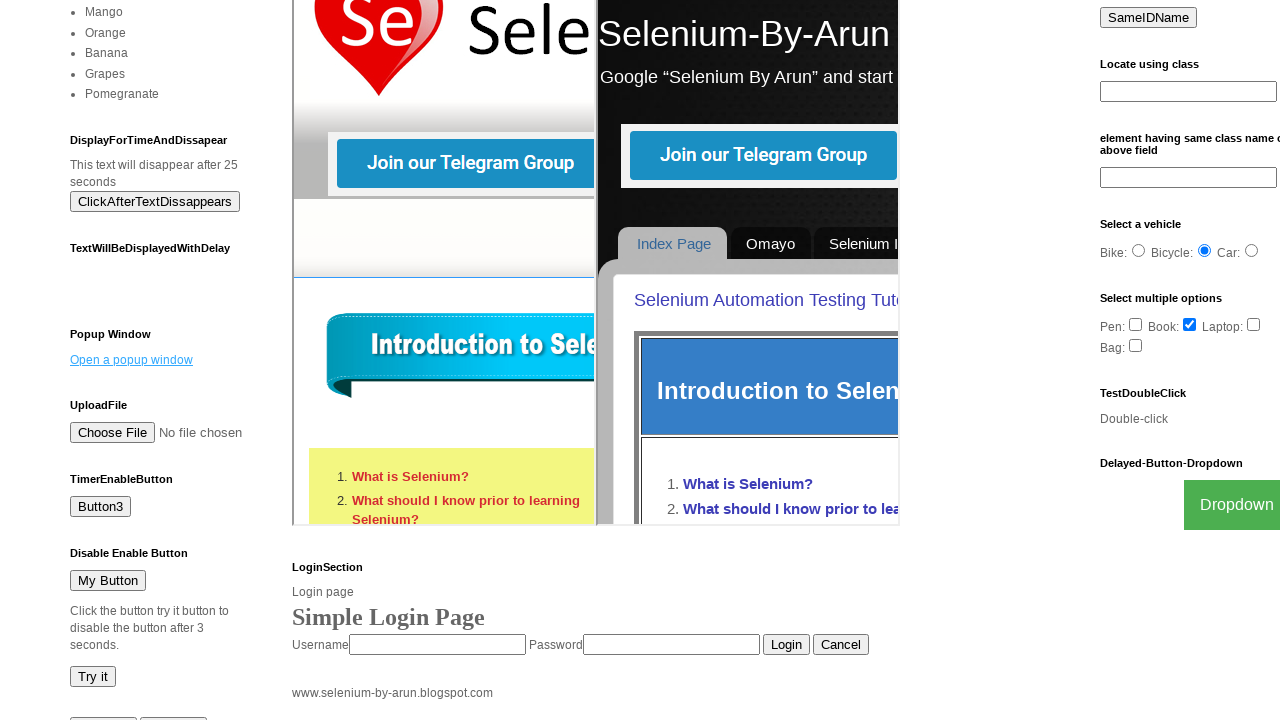

Closed the popup window
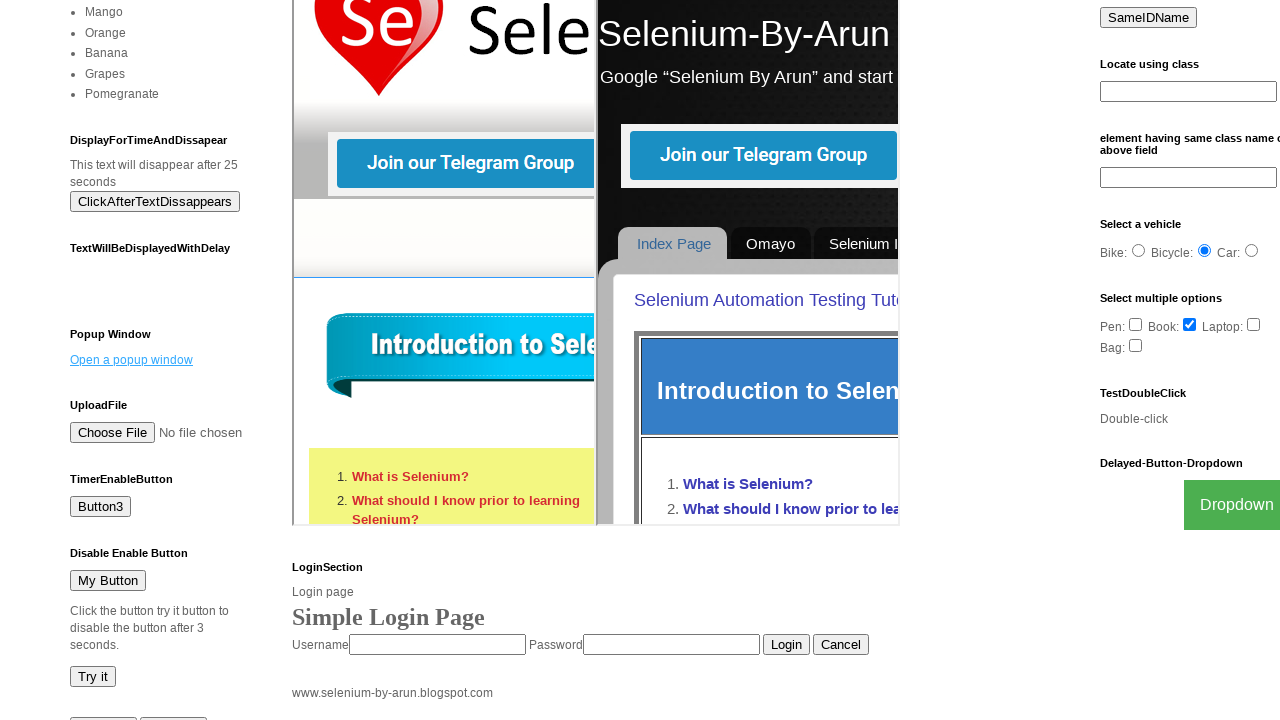

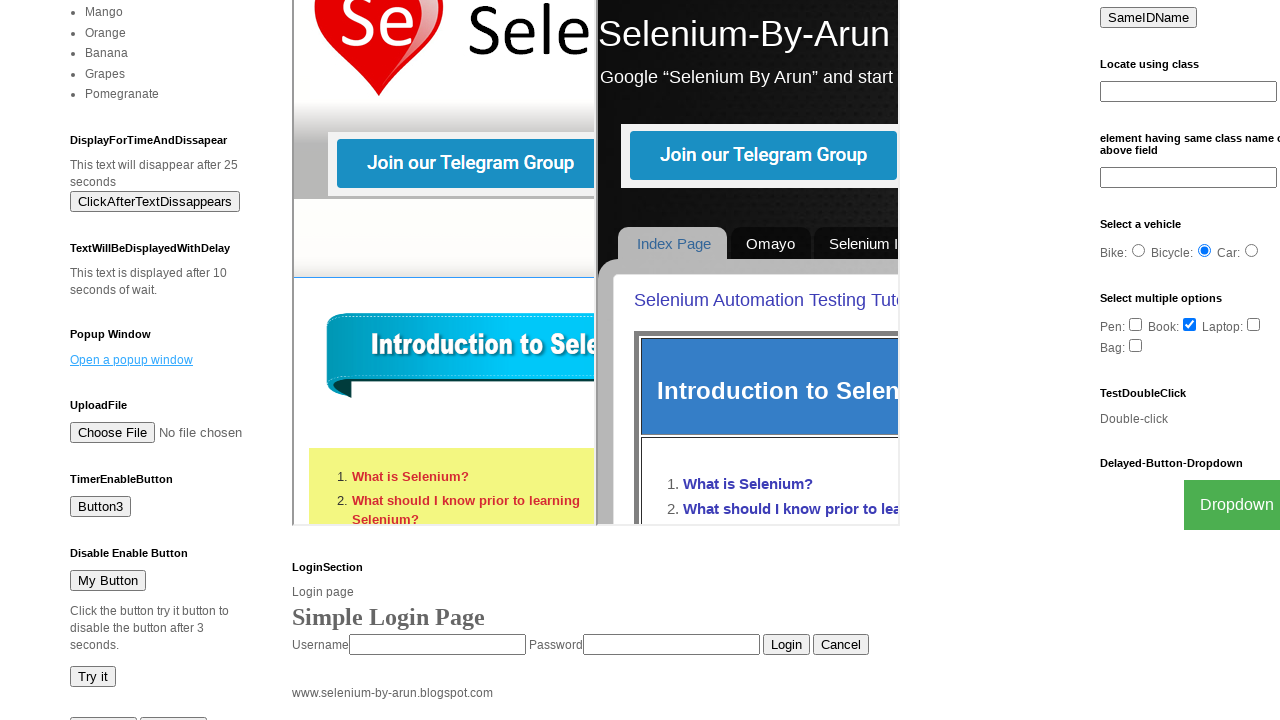